Tests the book search functionality by entering a search term, pressing Enter, and then refreshing the page using keyboard shortcut.

Starting URL: https://books-pwakit.appspot.com/

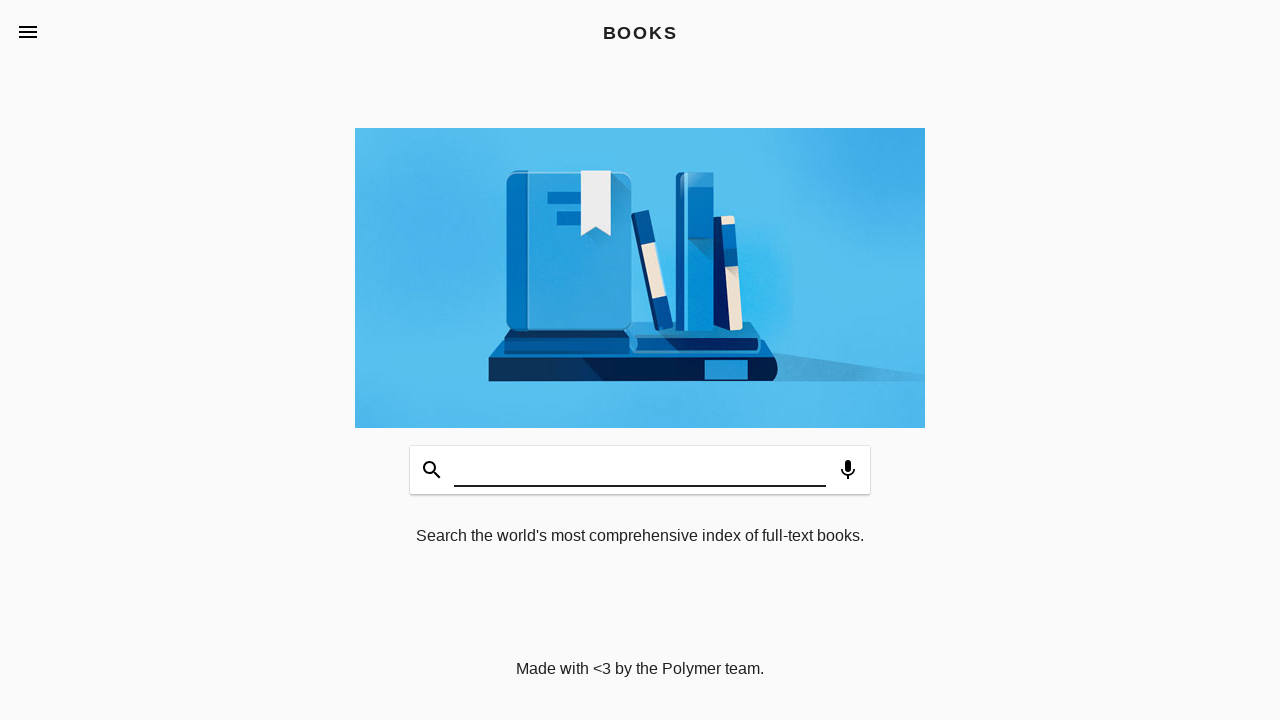

Filled search input with 'Science' on #input
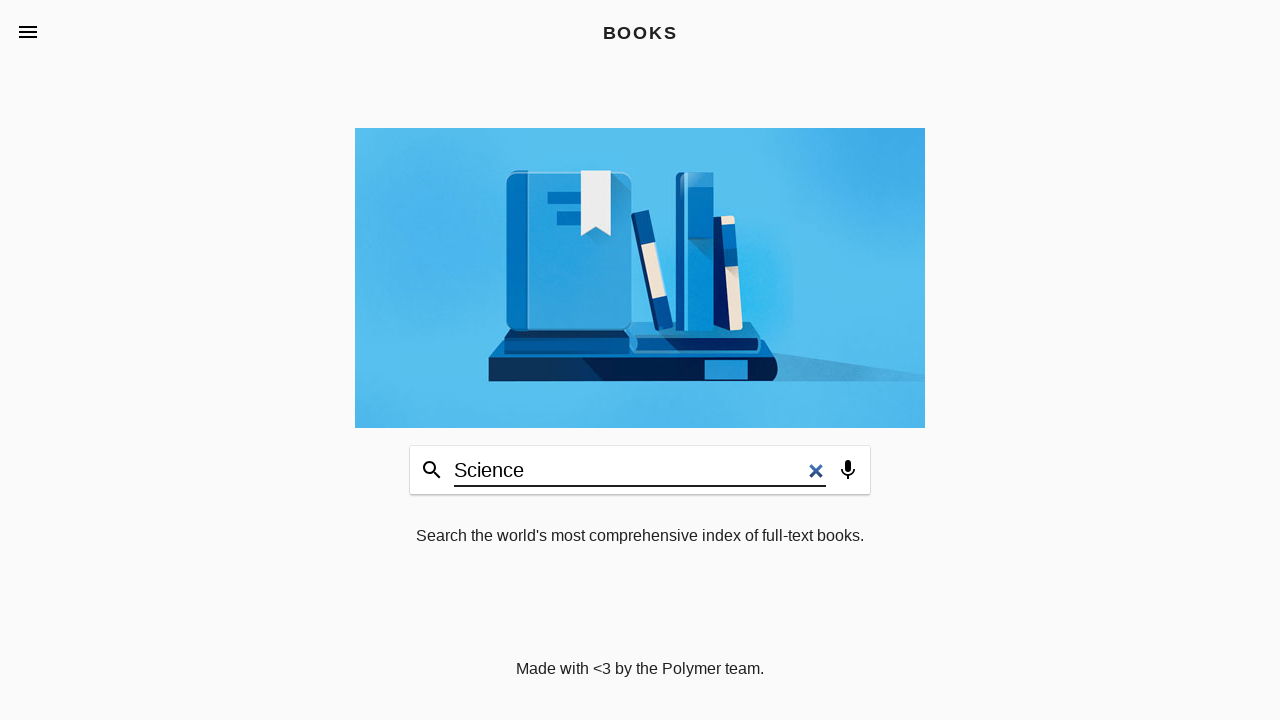

Pressed Enter to submit search
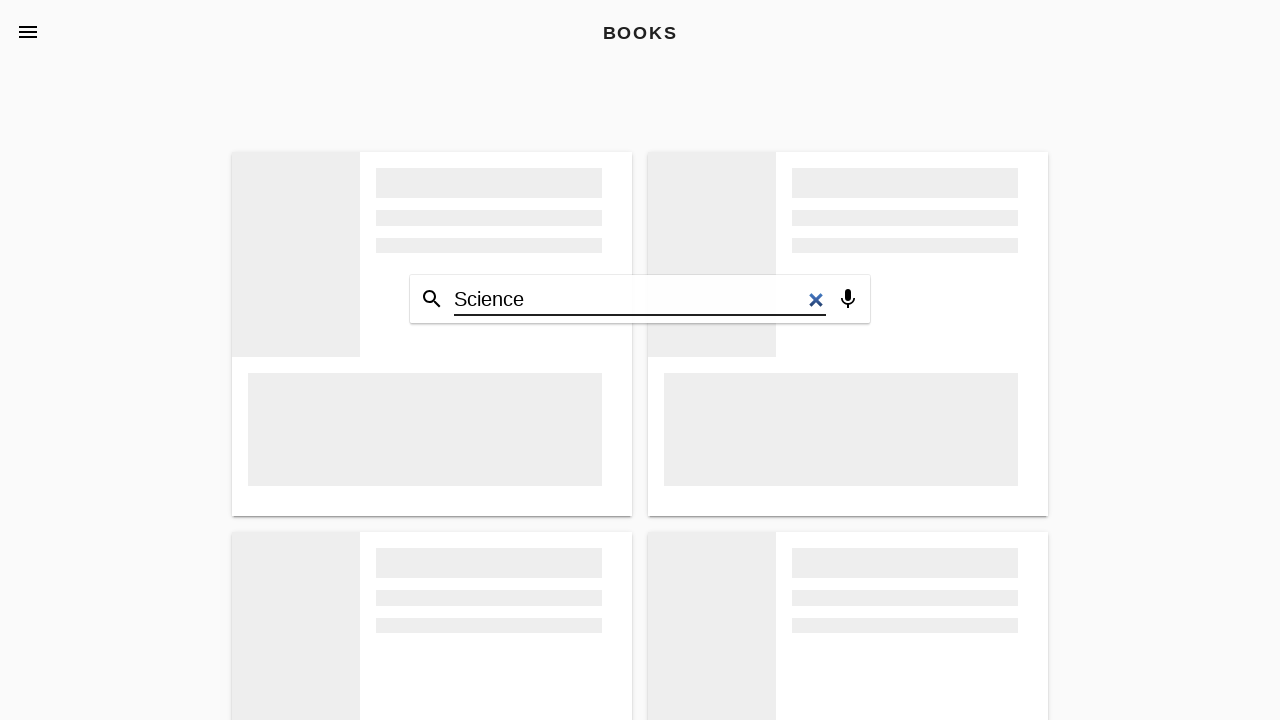

Waited 2000ms for search results to load
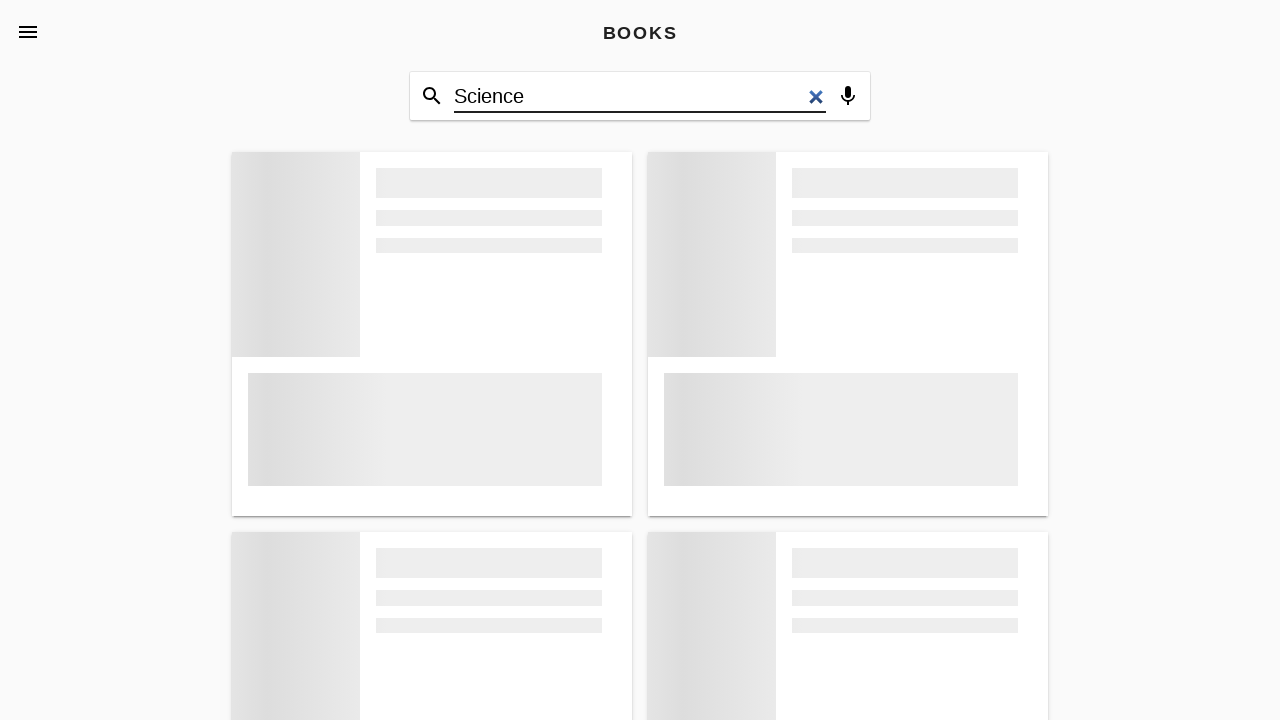

Pressed F5 to refresh the page
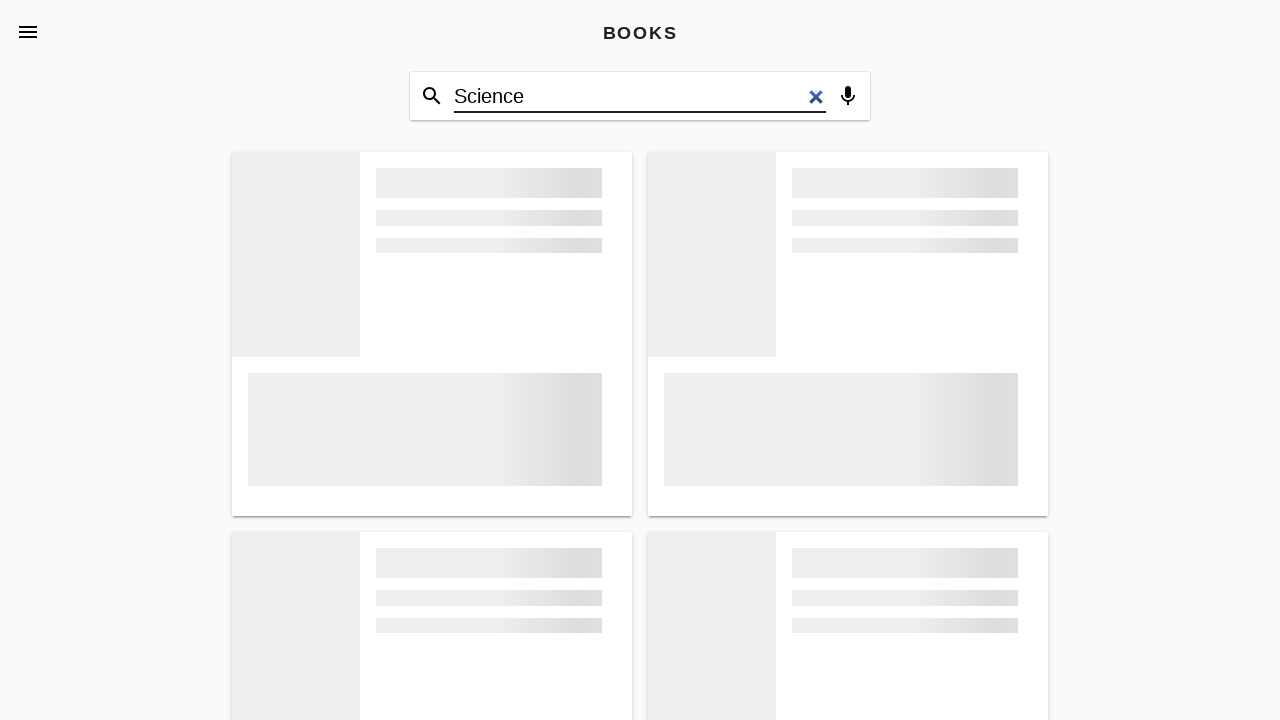

Page reloaded and DOM content loaded
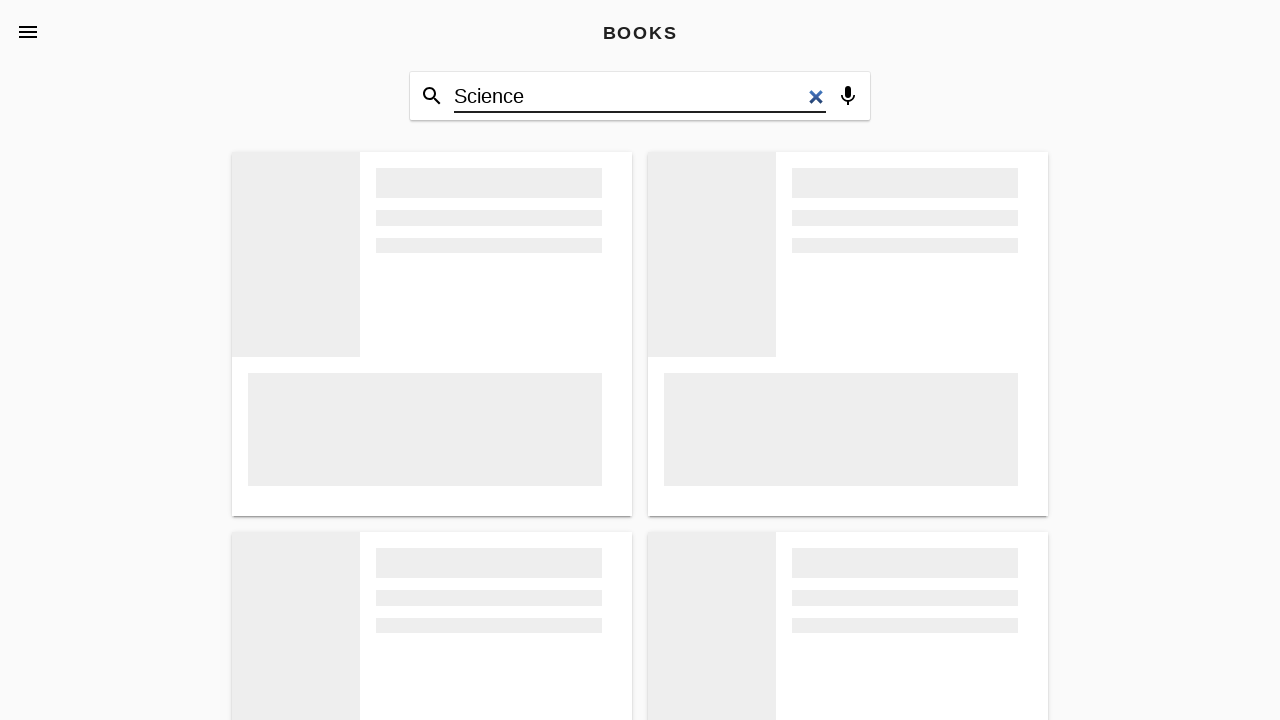

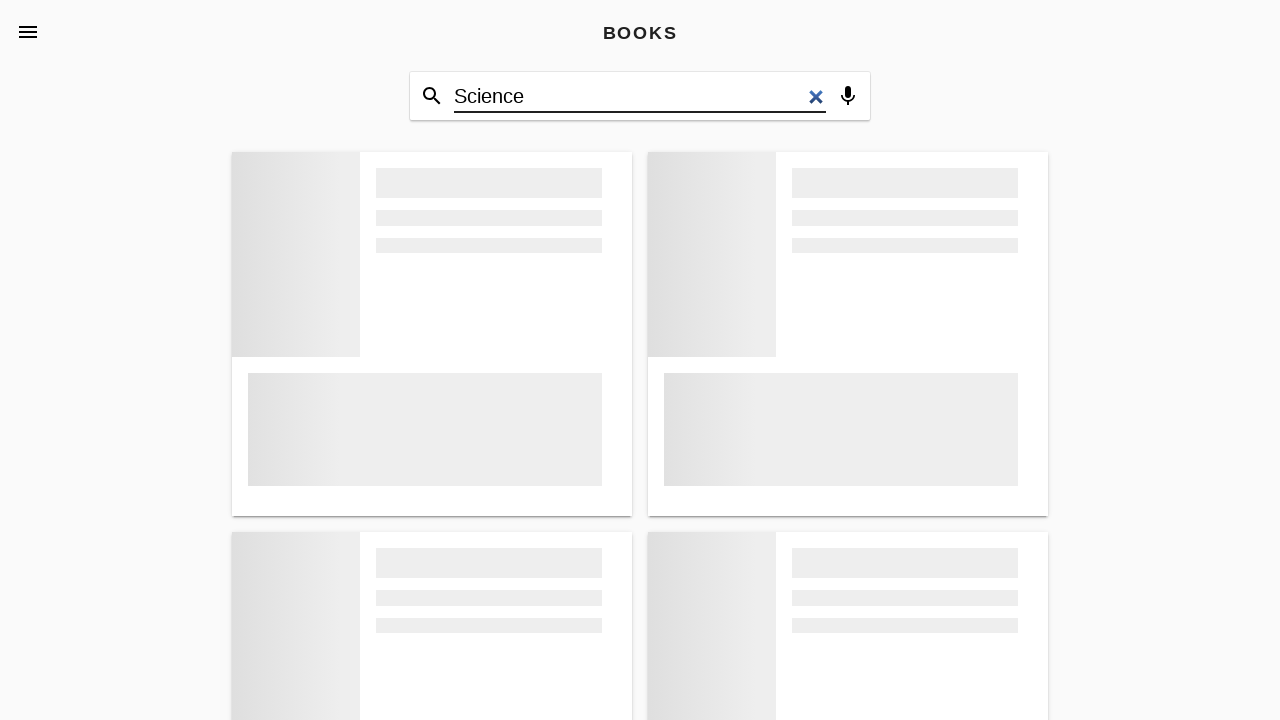